Solves a math captcha by calculating a mathematical formula, filling the answer, selecting checkboxes and radio buttons, then submitting the form

Starting URL: http://suninjuly.github.io/math.html

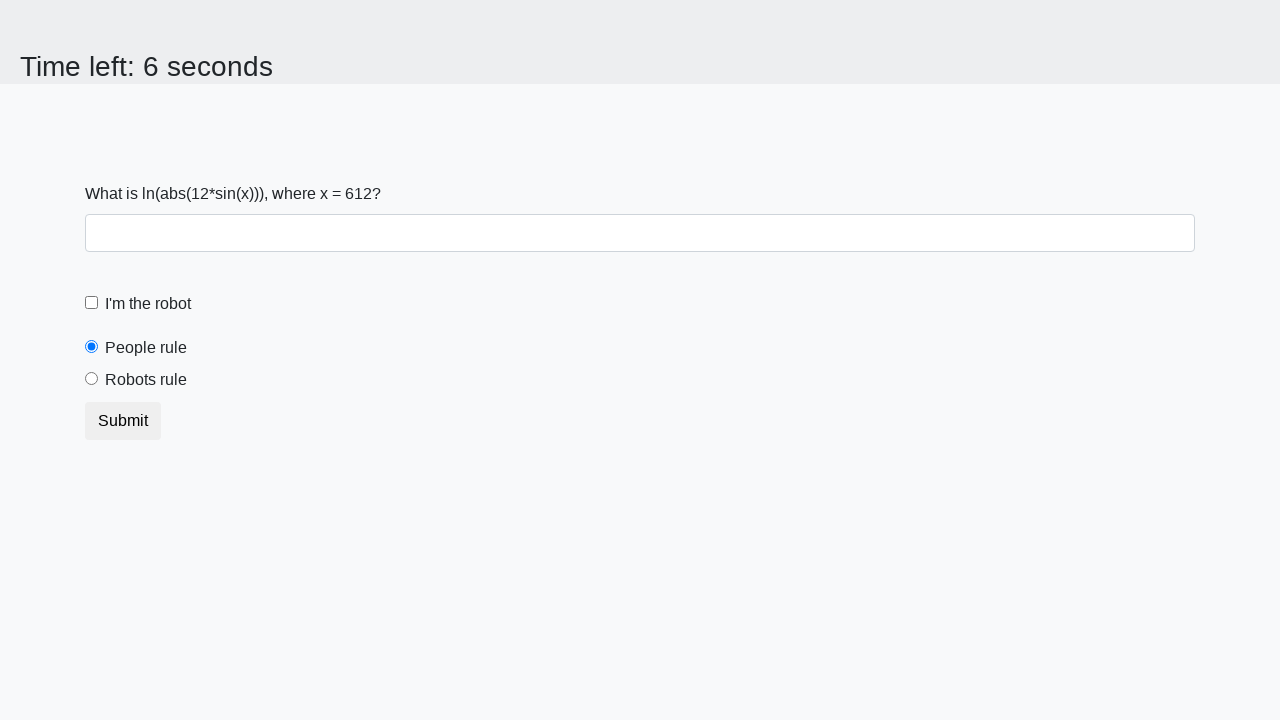

Located the input value element
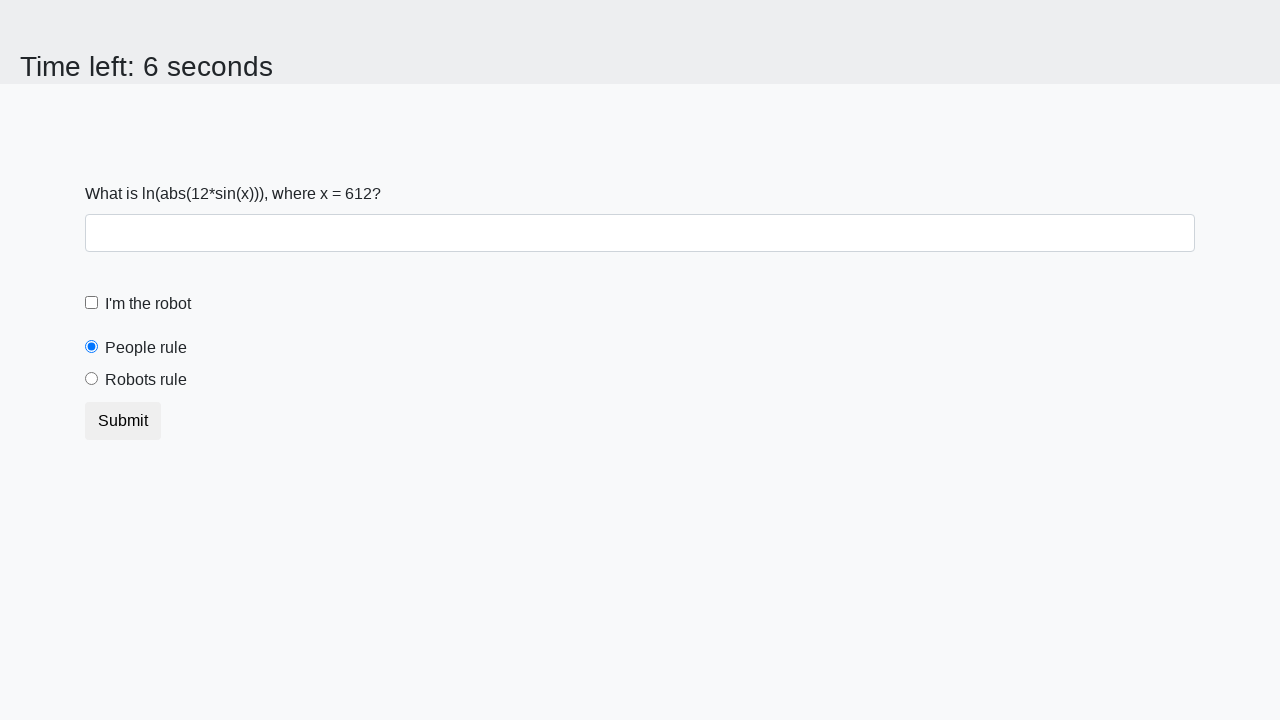

Extracted x value from the page
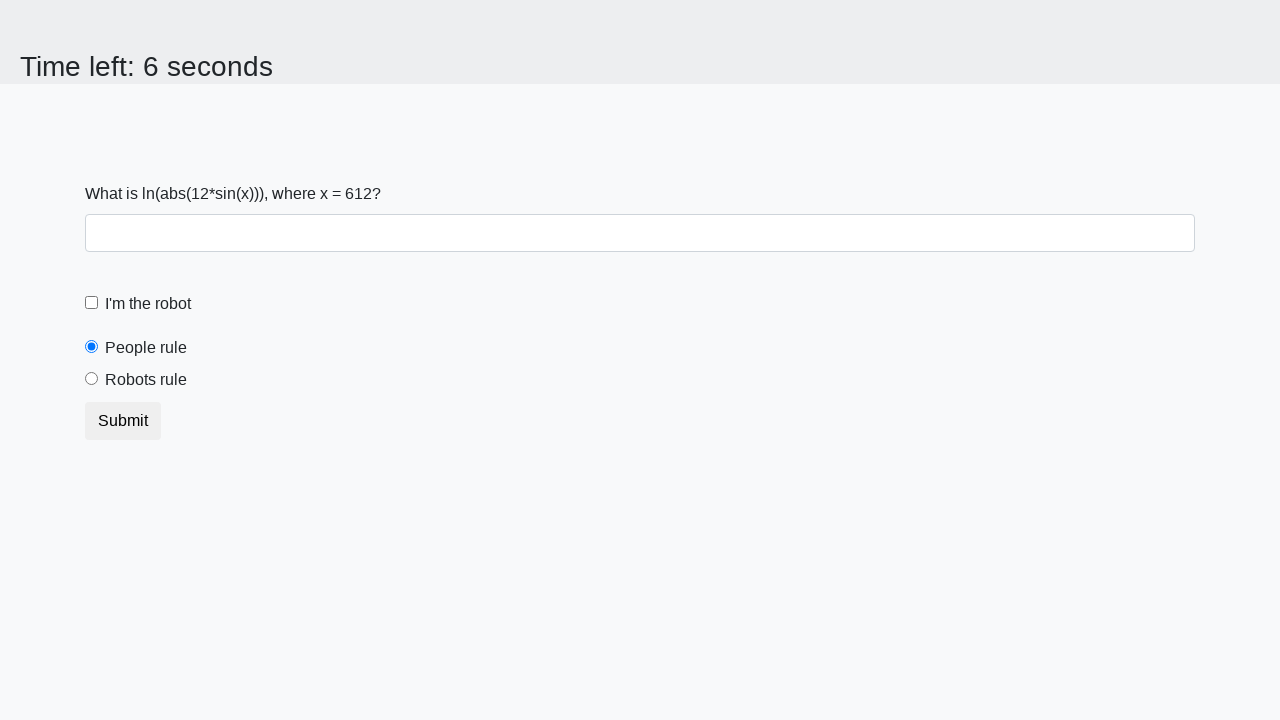

Calculated mathematical formula result
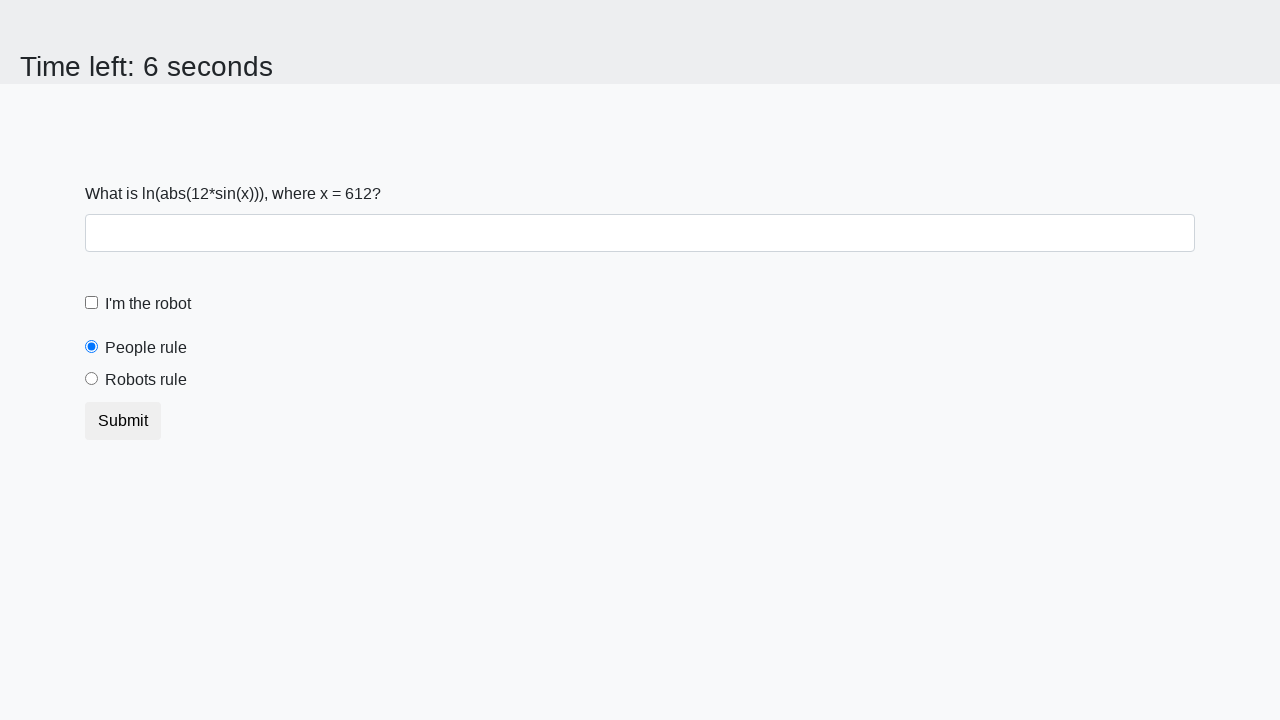

Filled answer field with calculated value on #answer
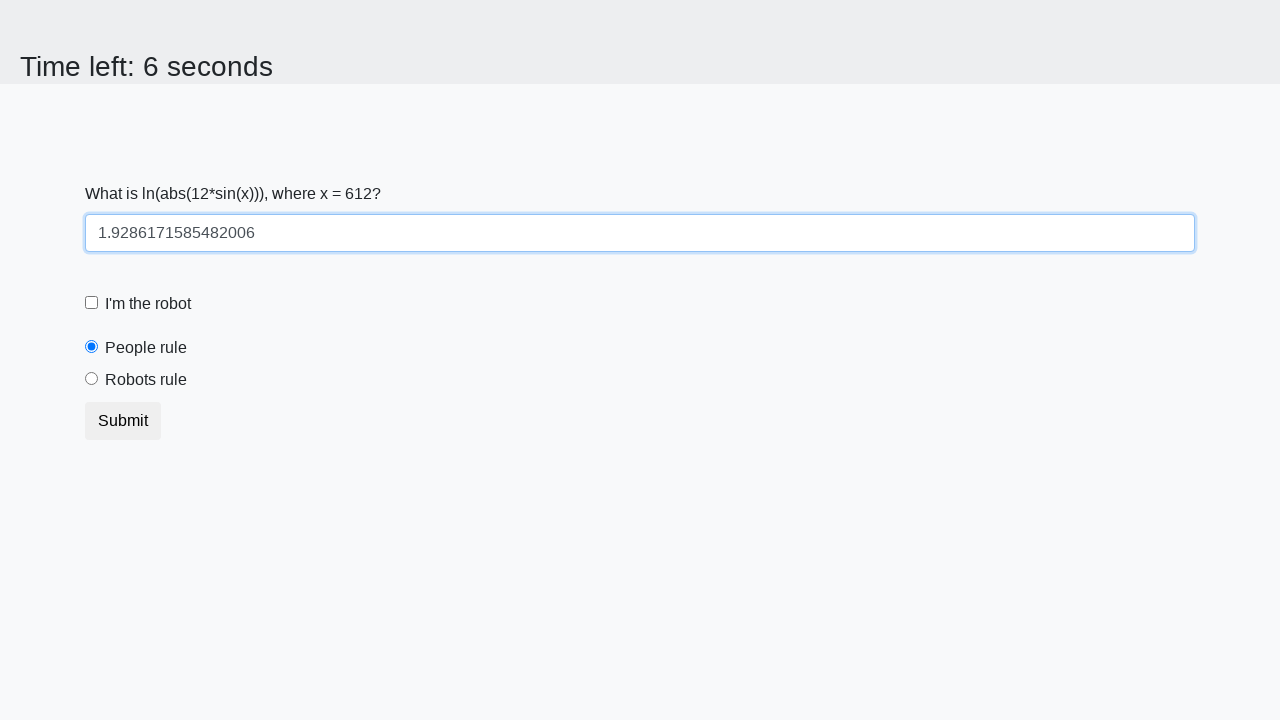

Clicked robot checkbox at (148, 304) on [for='robotCheckbox']
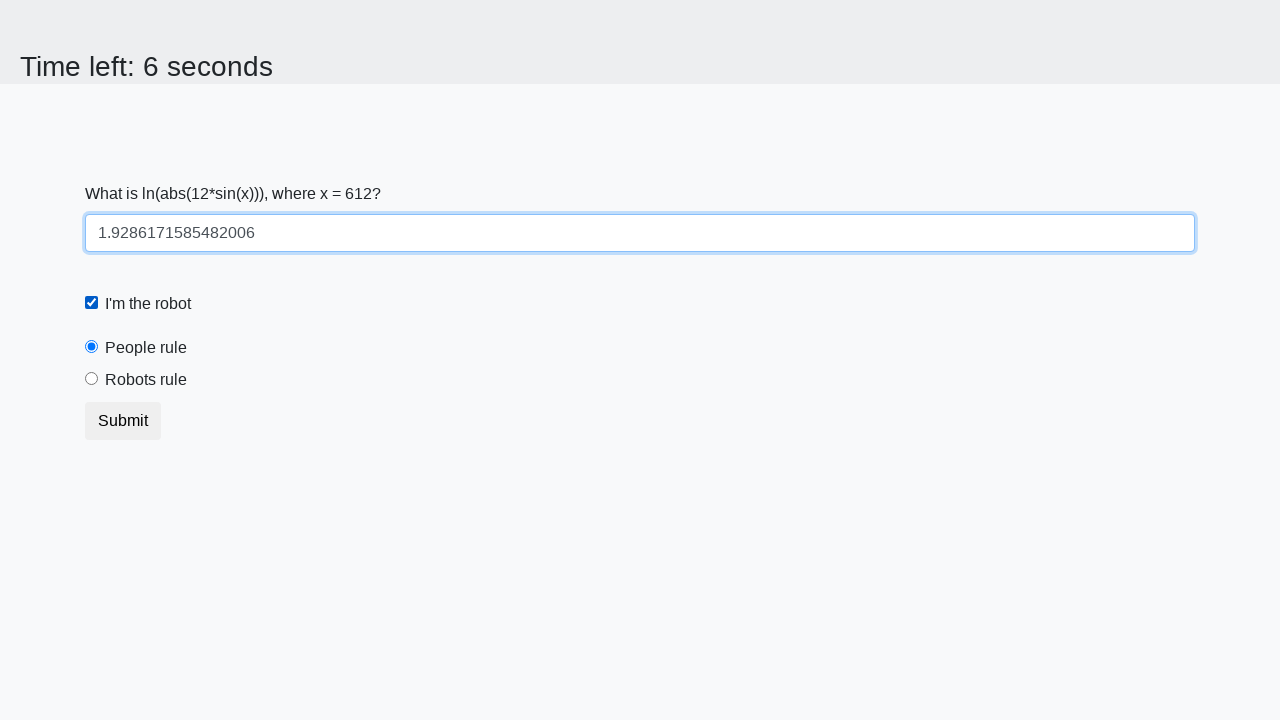

Selected robots rule radio button at (92, 379) on #robotsRule
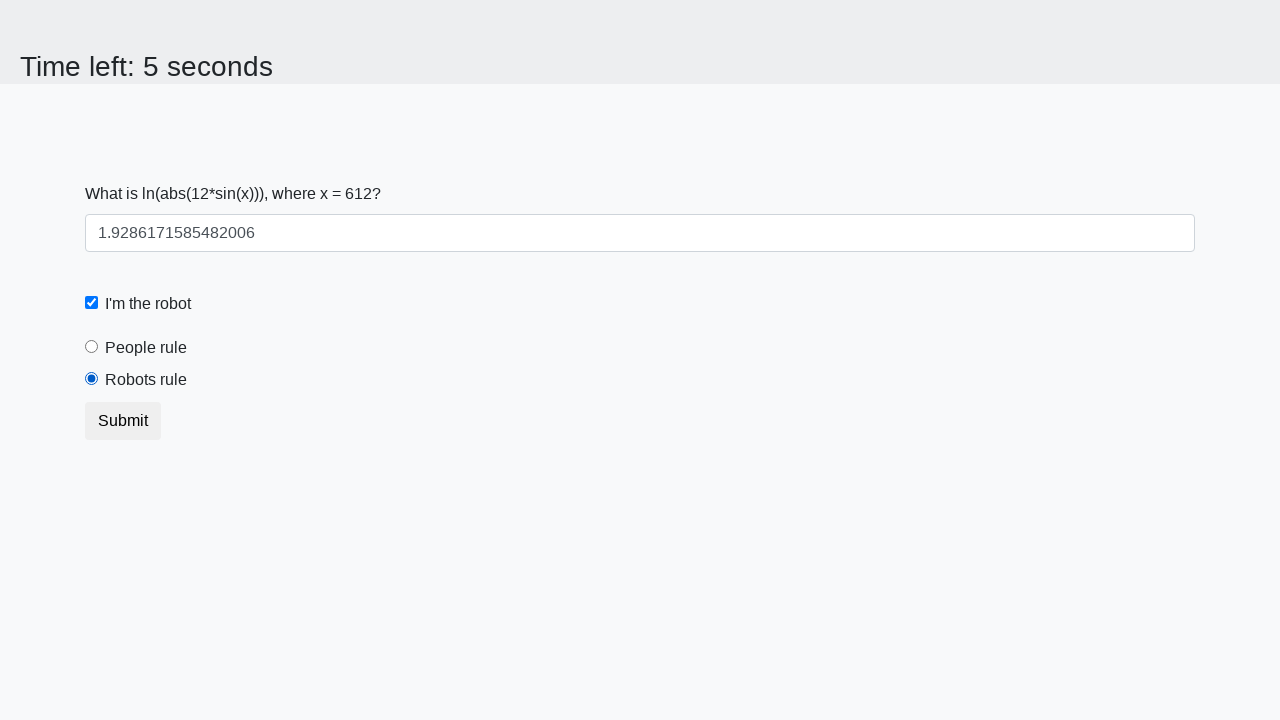

Clicked submit button to complete the form at (123, 421) on body > div > form > button
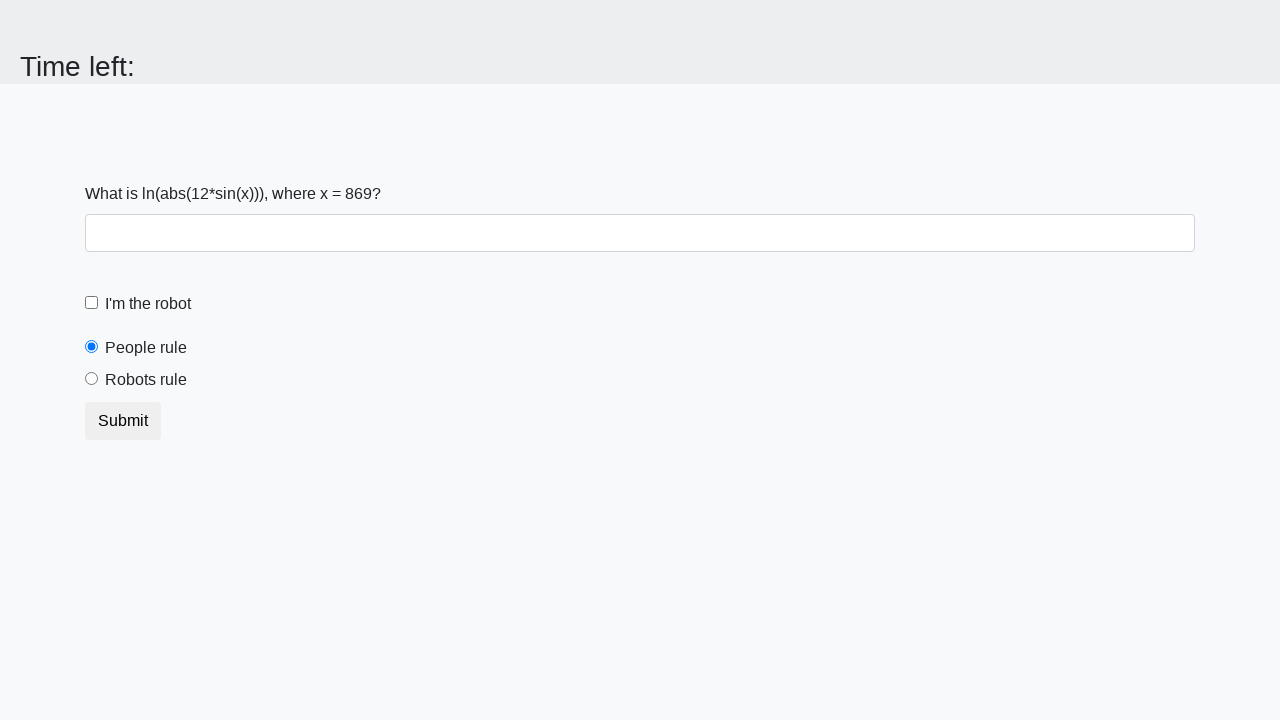

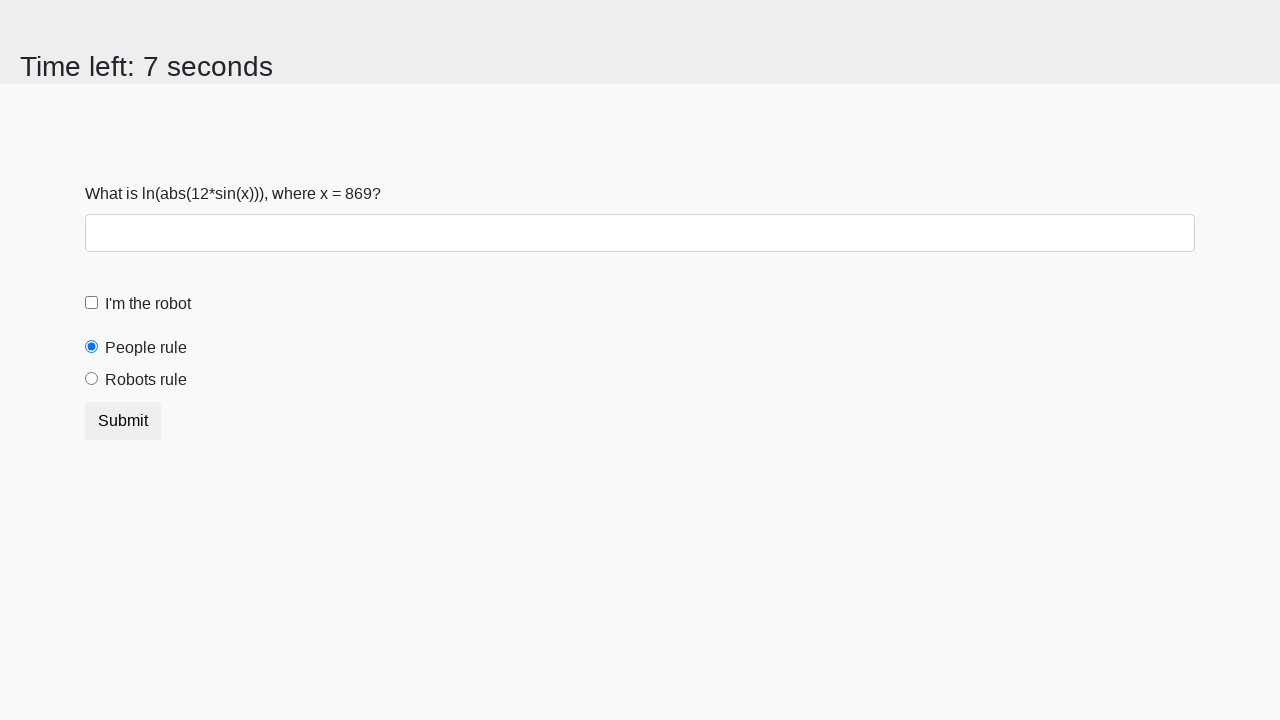